Navigates to a JPL Space page and clicks the full image button to view the featured image in a lightbox

Starting URL: https://data-class-jpl-space.s3.amazonaws.com/JPL_Space/index.html

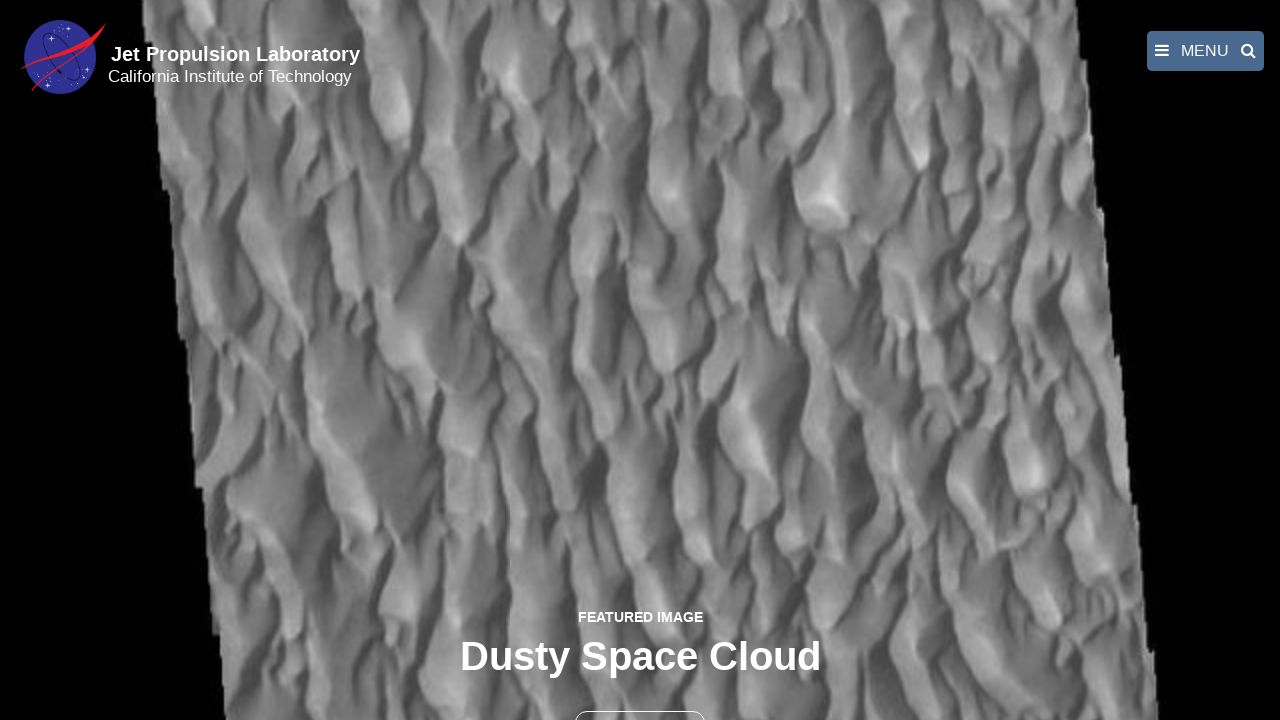

Navigated to JPL Space page
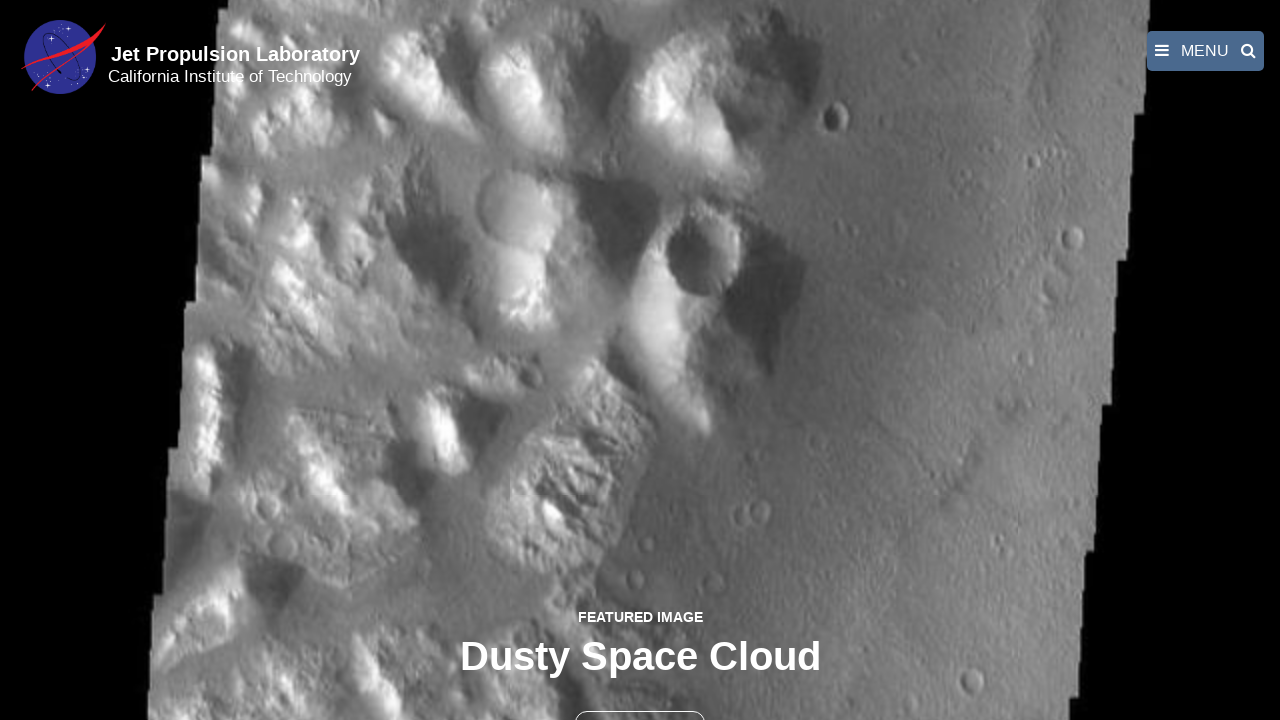

Clicked the full image button to open lightbox at (640, 699) on button >> nth=1
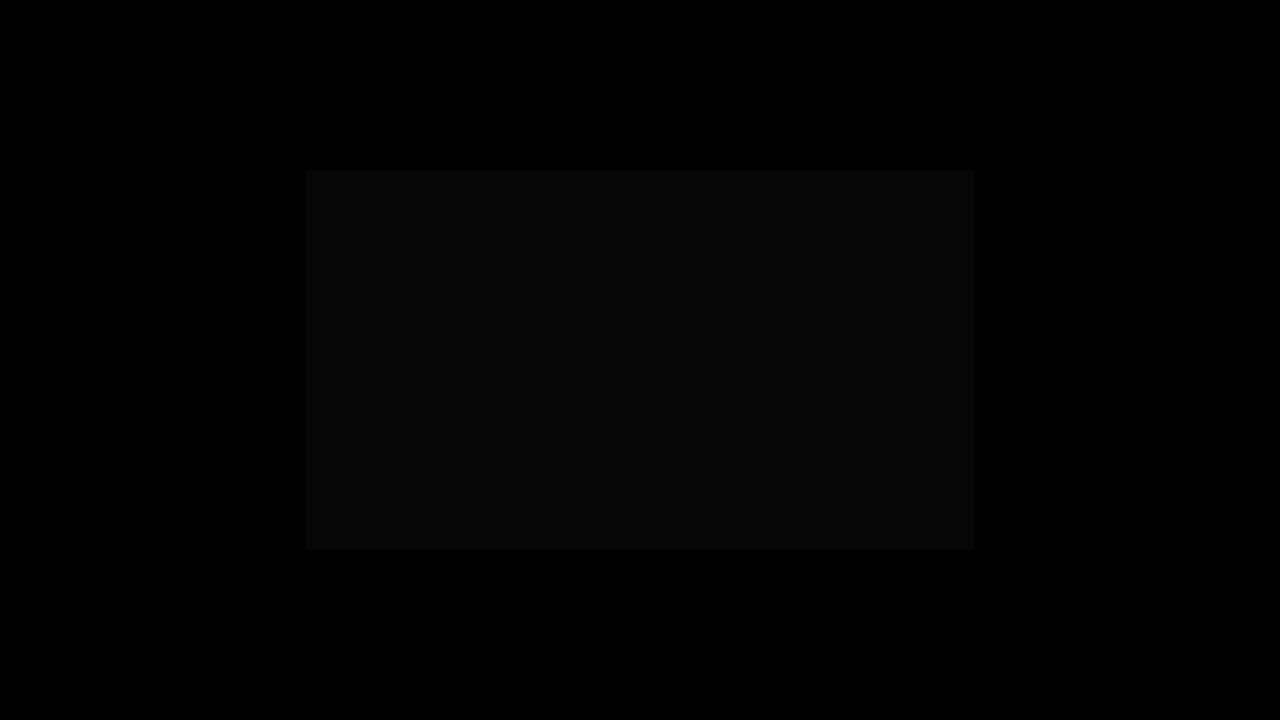

Featured image loaded in lightbox
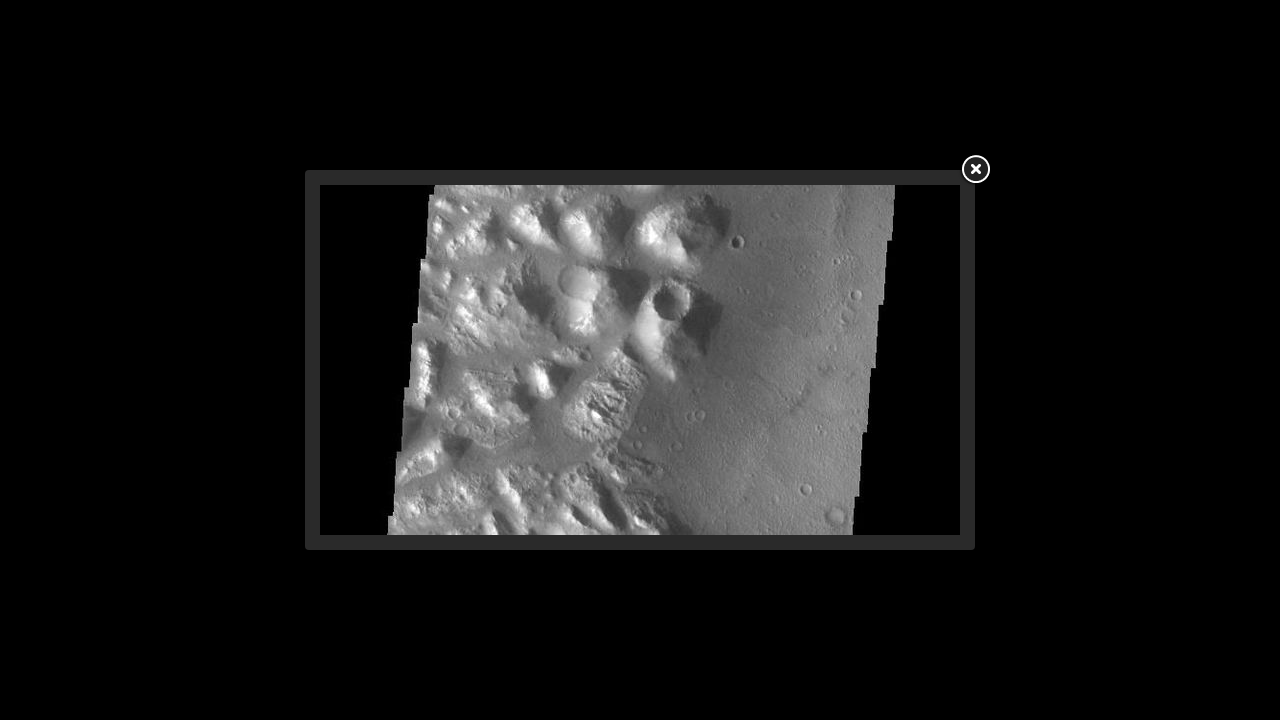

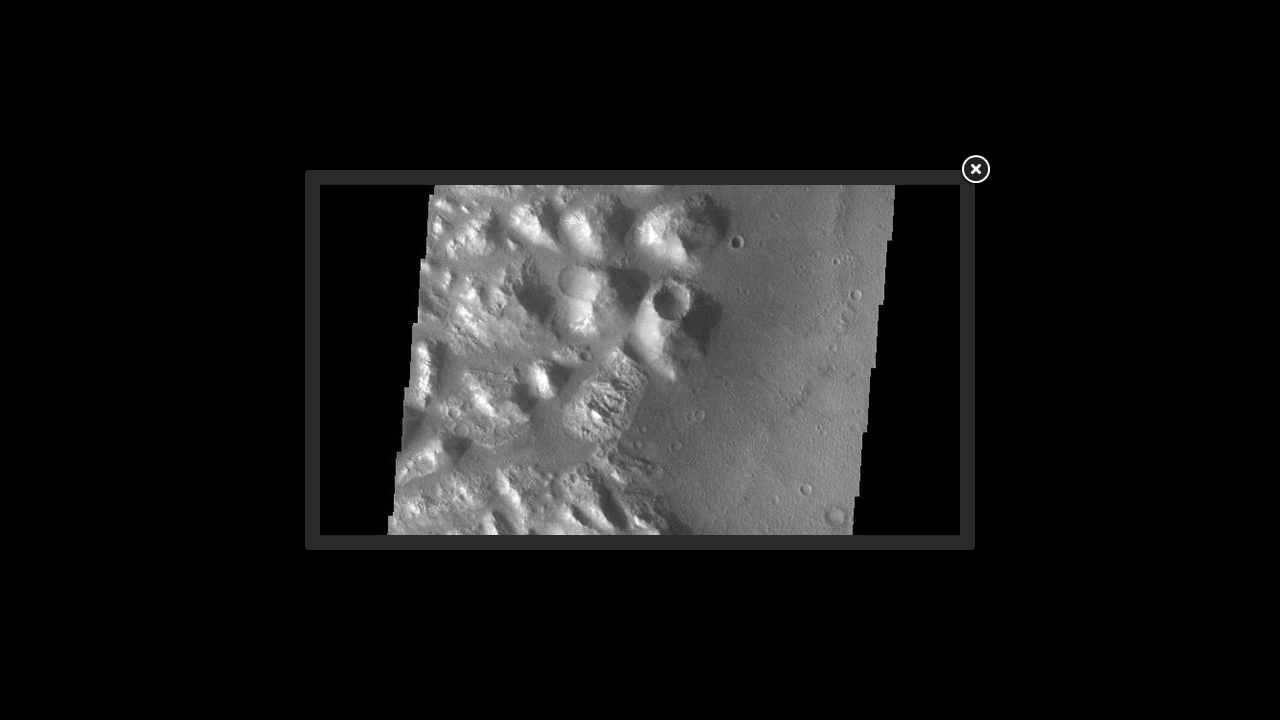